Clicks the hamburger menu on the Ace Online Shoe Portal homepage

Starting URL: https://anupdamoda.github.io/AceOnlineShoePortal/index.html

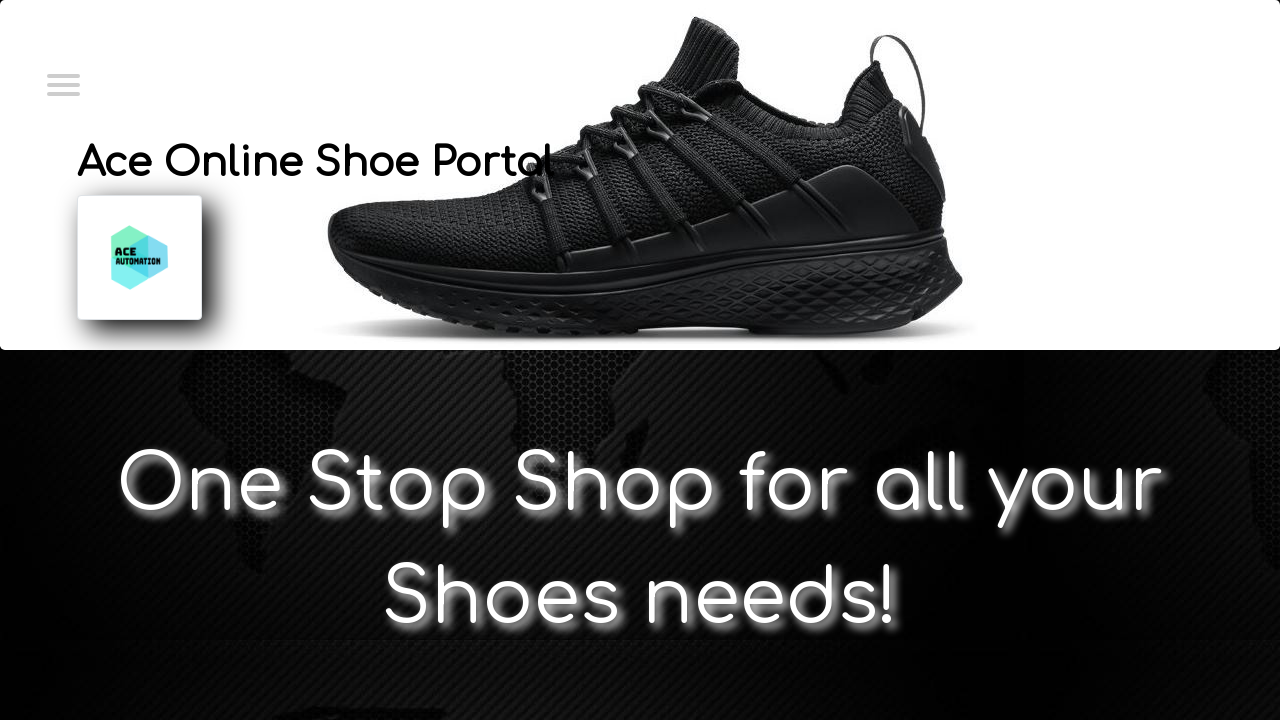

Navigated to Ace Online Shoe Portal homepage
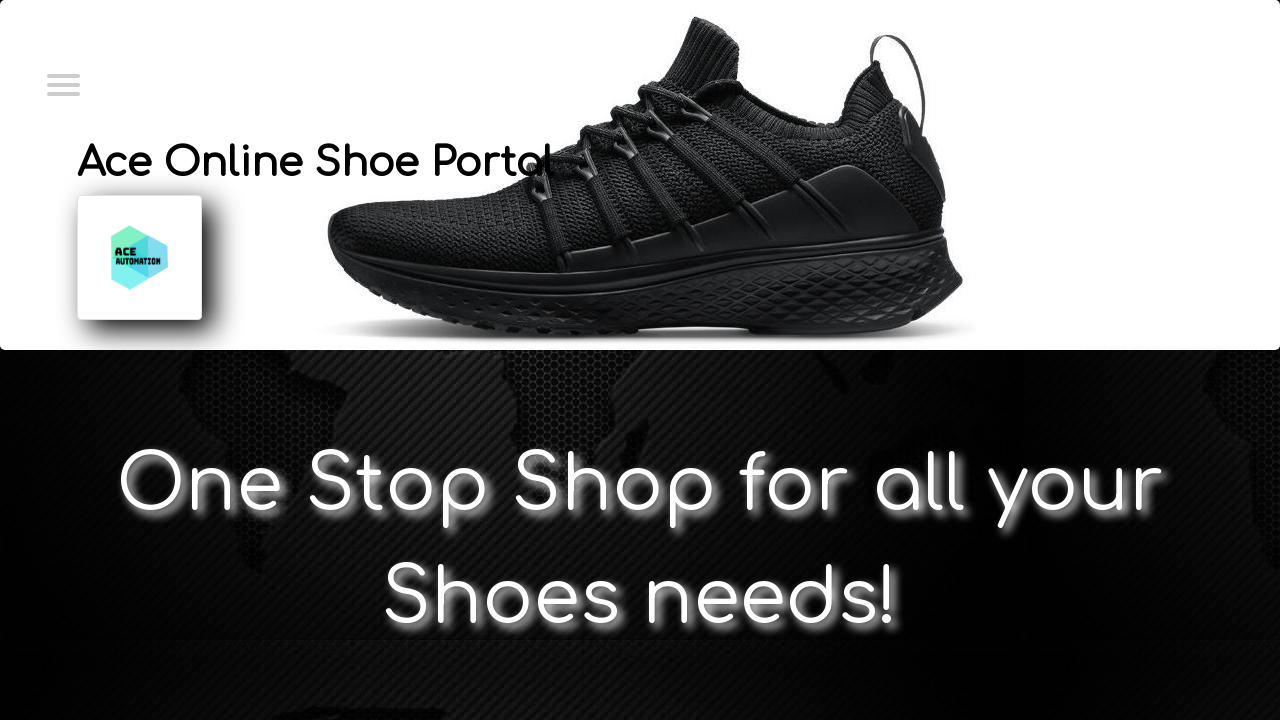

Clicked hamburger menu on homepage at (62, 83) on //*[@id="menuToggle"]/input
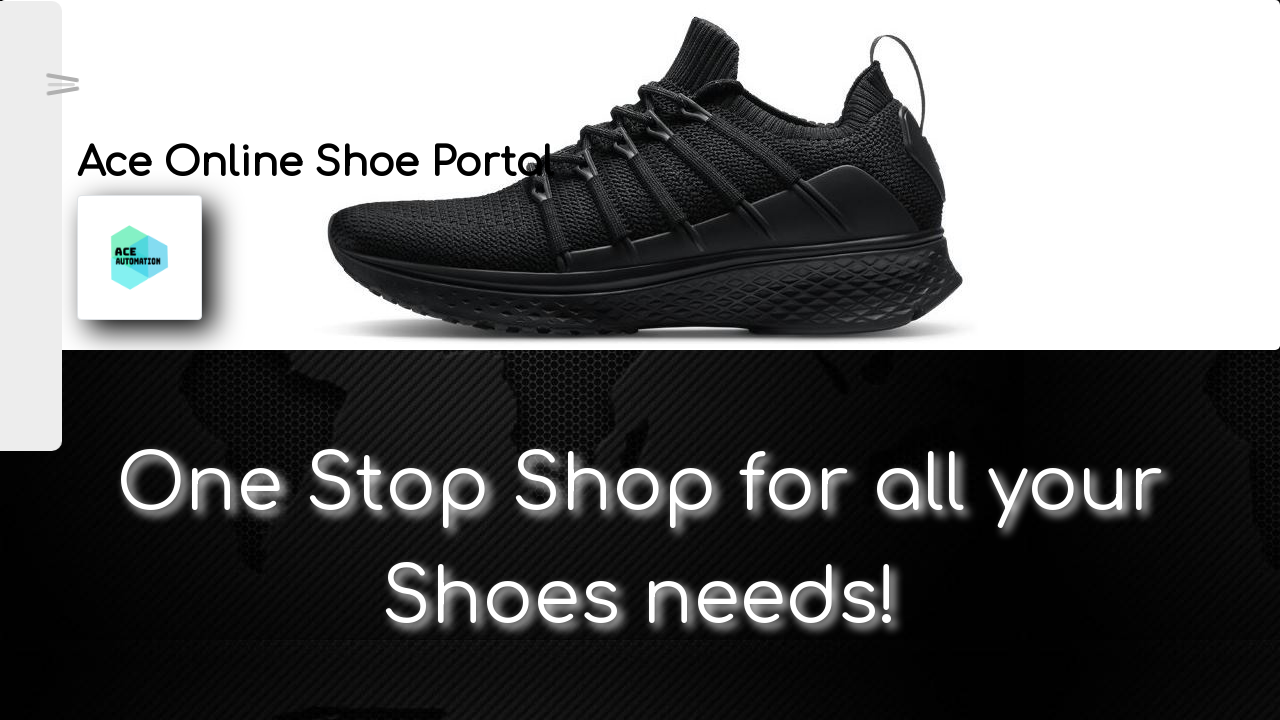

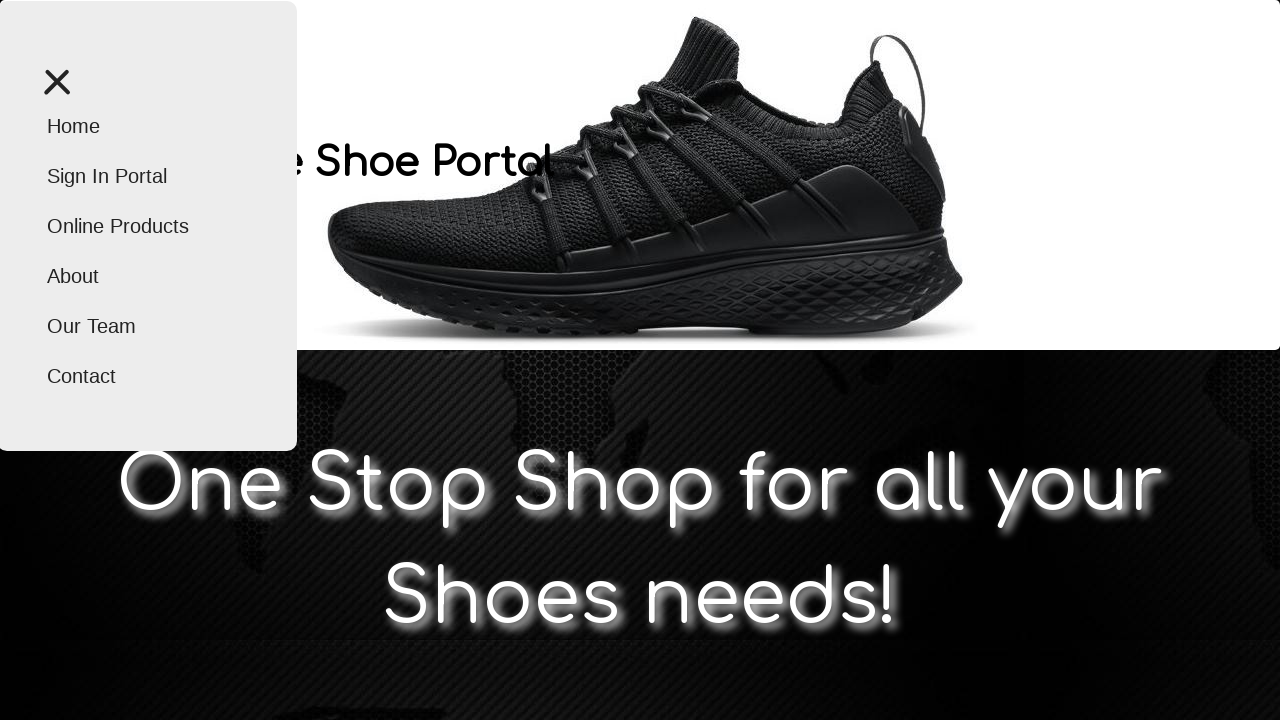